Navigates to a demo banking site, maximizes the browser window, and waits for 5 seconds using JavaScript async execution to demonstrate timing functionality.

Starting URL: http://demo.guru99.com/V4/

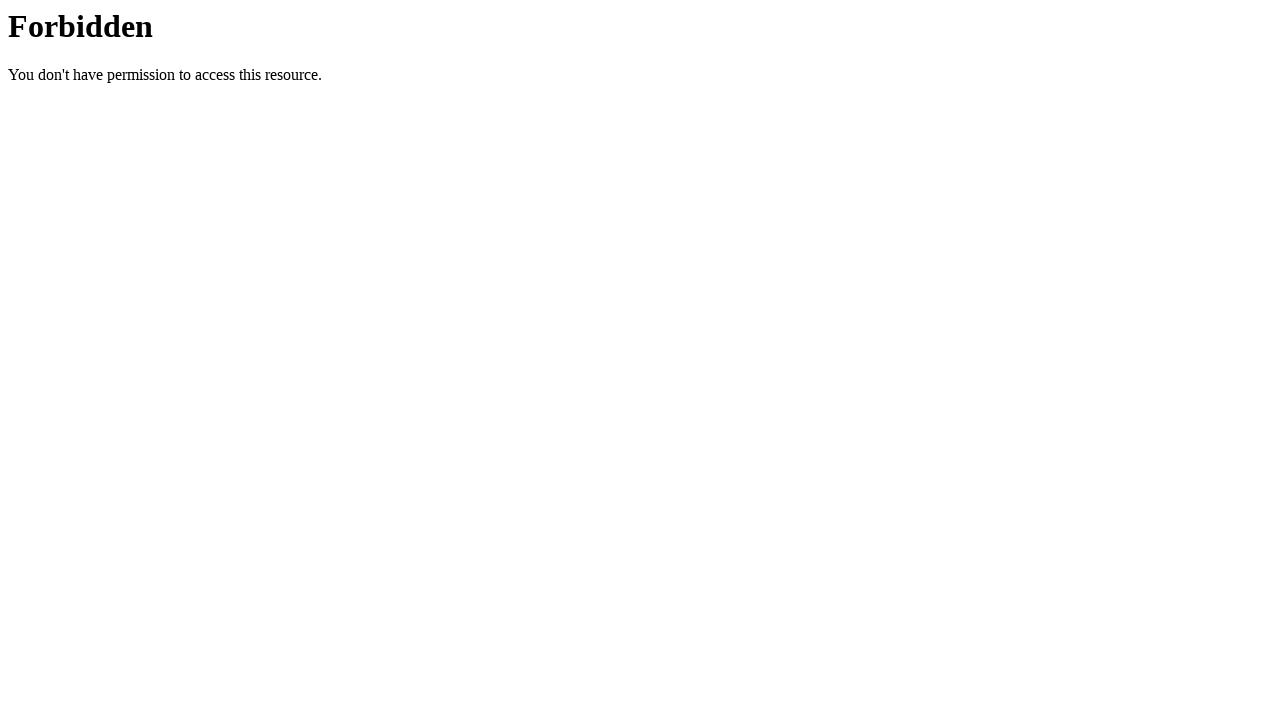

Navigated to demo banking site at http://demo.guru99.com/V4/
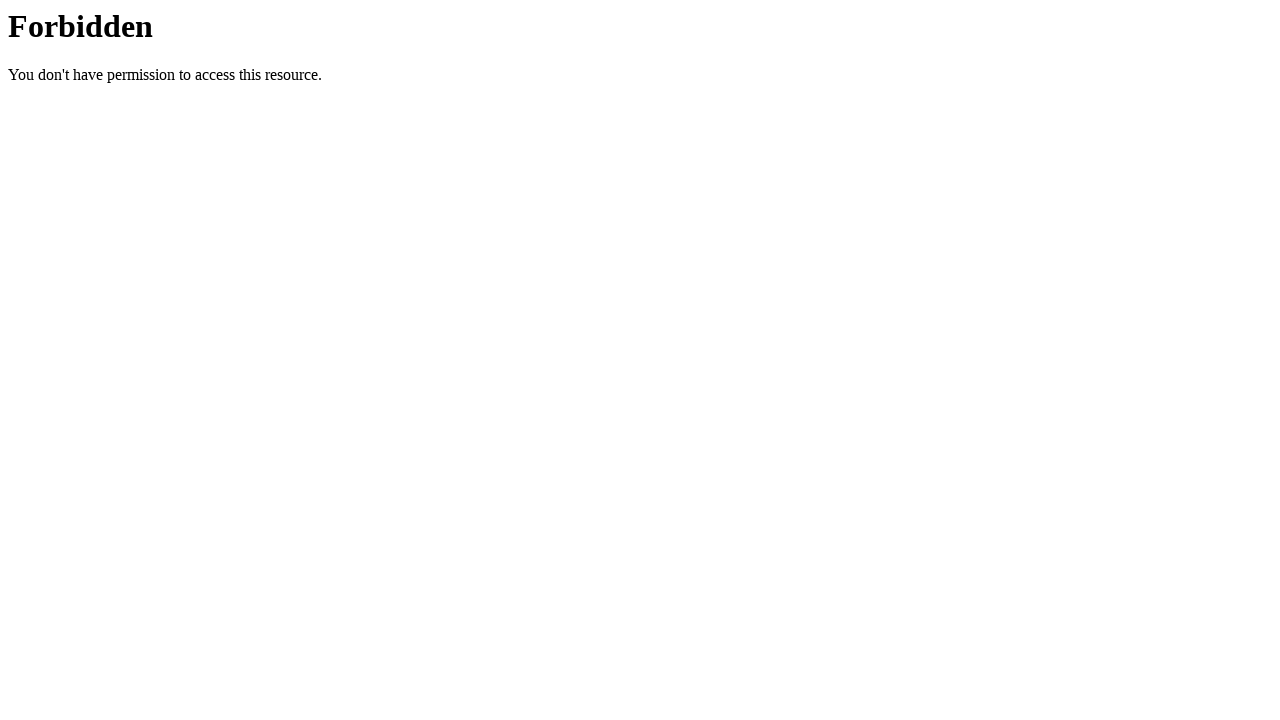

Maximized browser window to 1920x1080
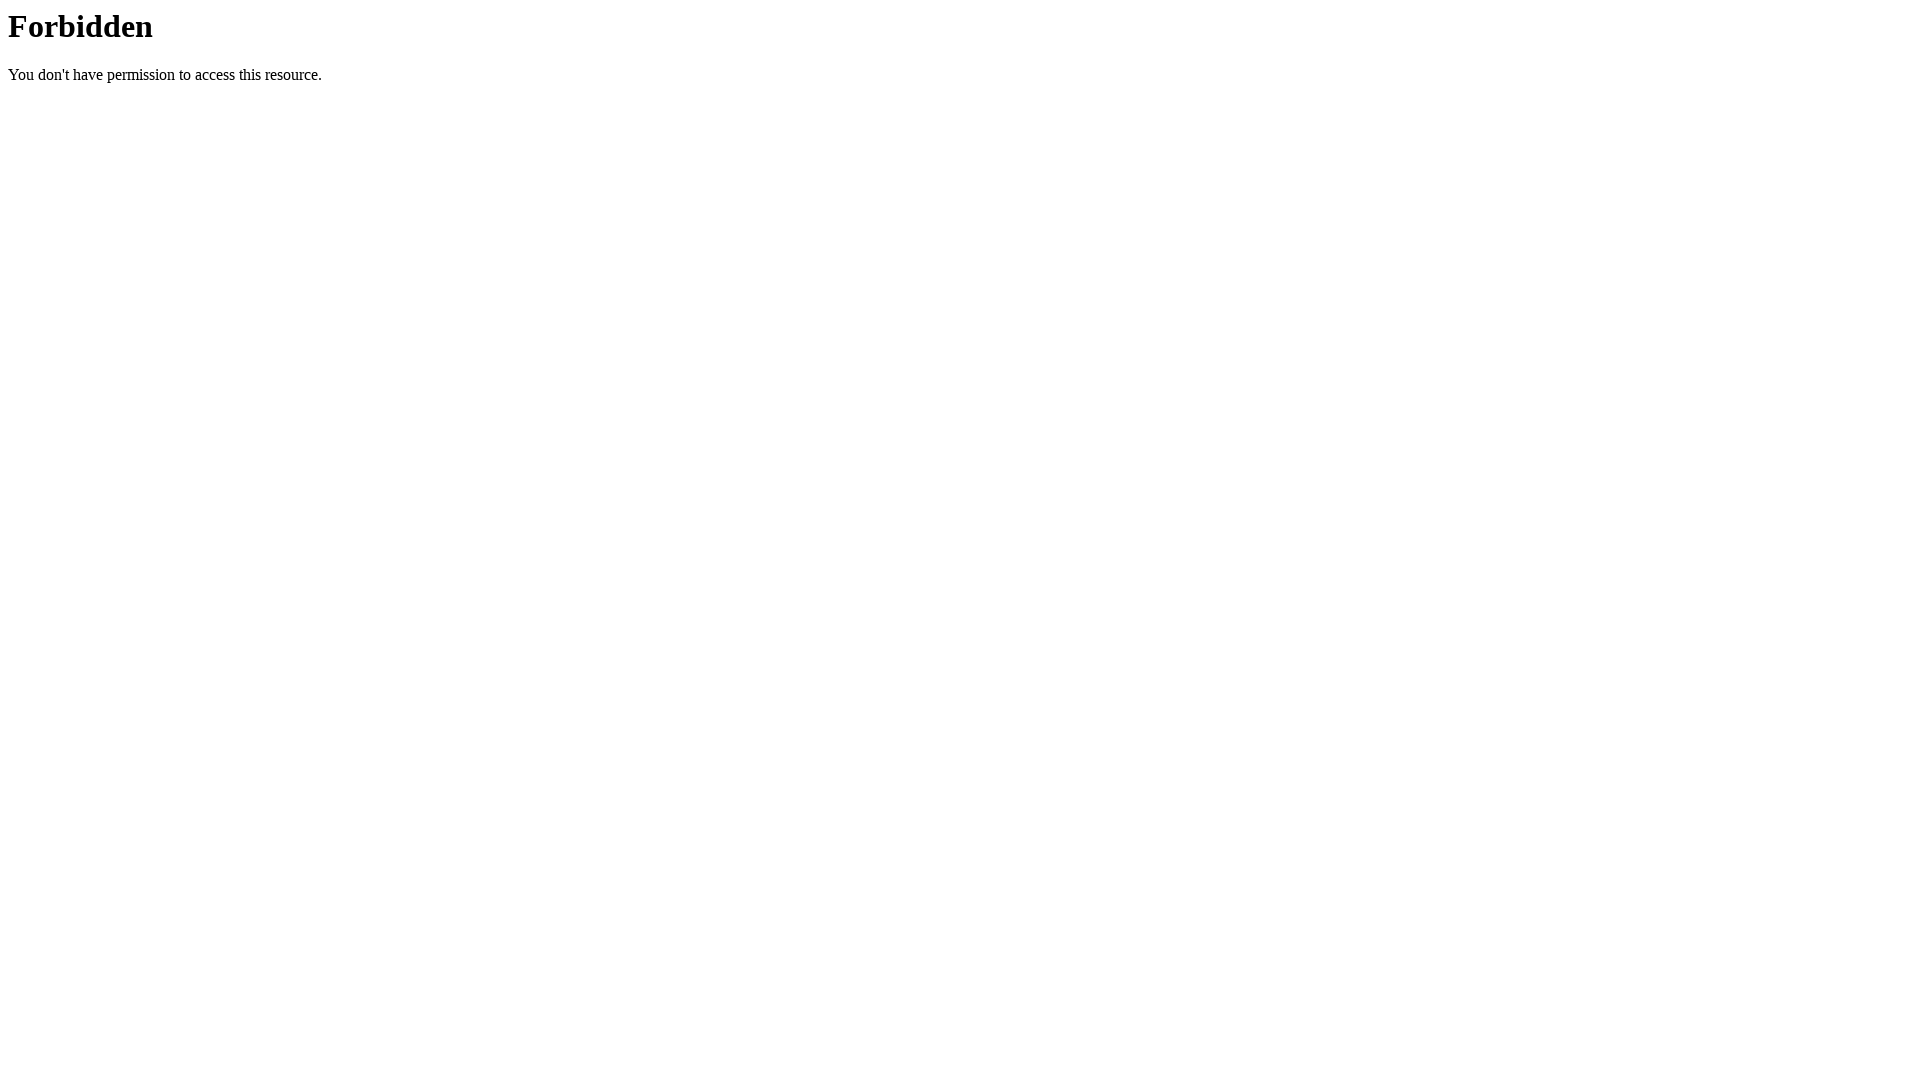

Waited for 5 seconds using JavaScript async execution
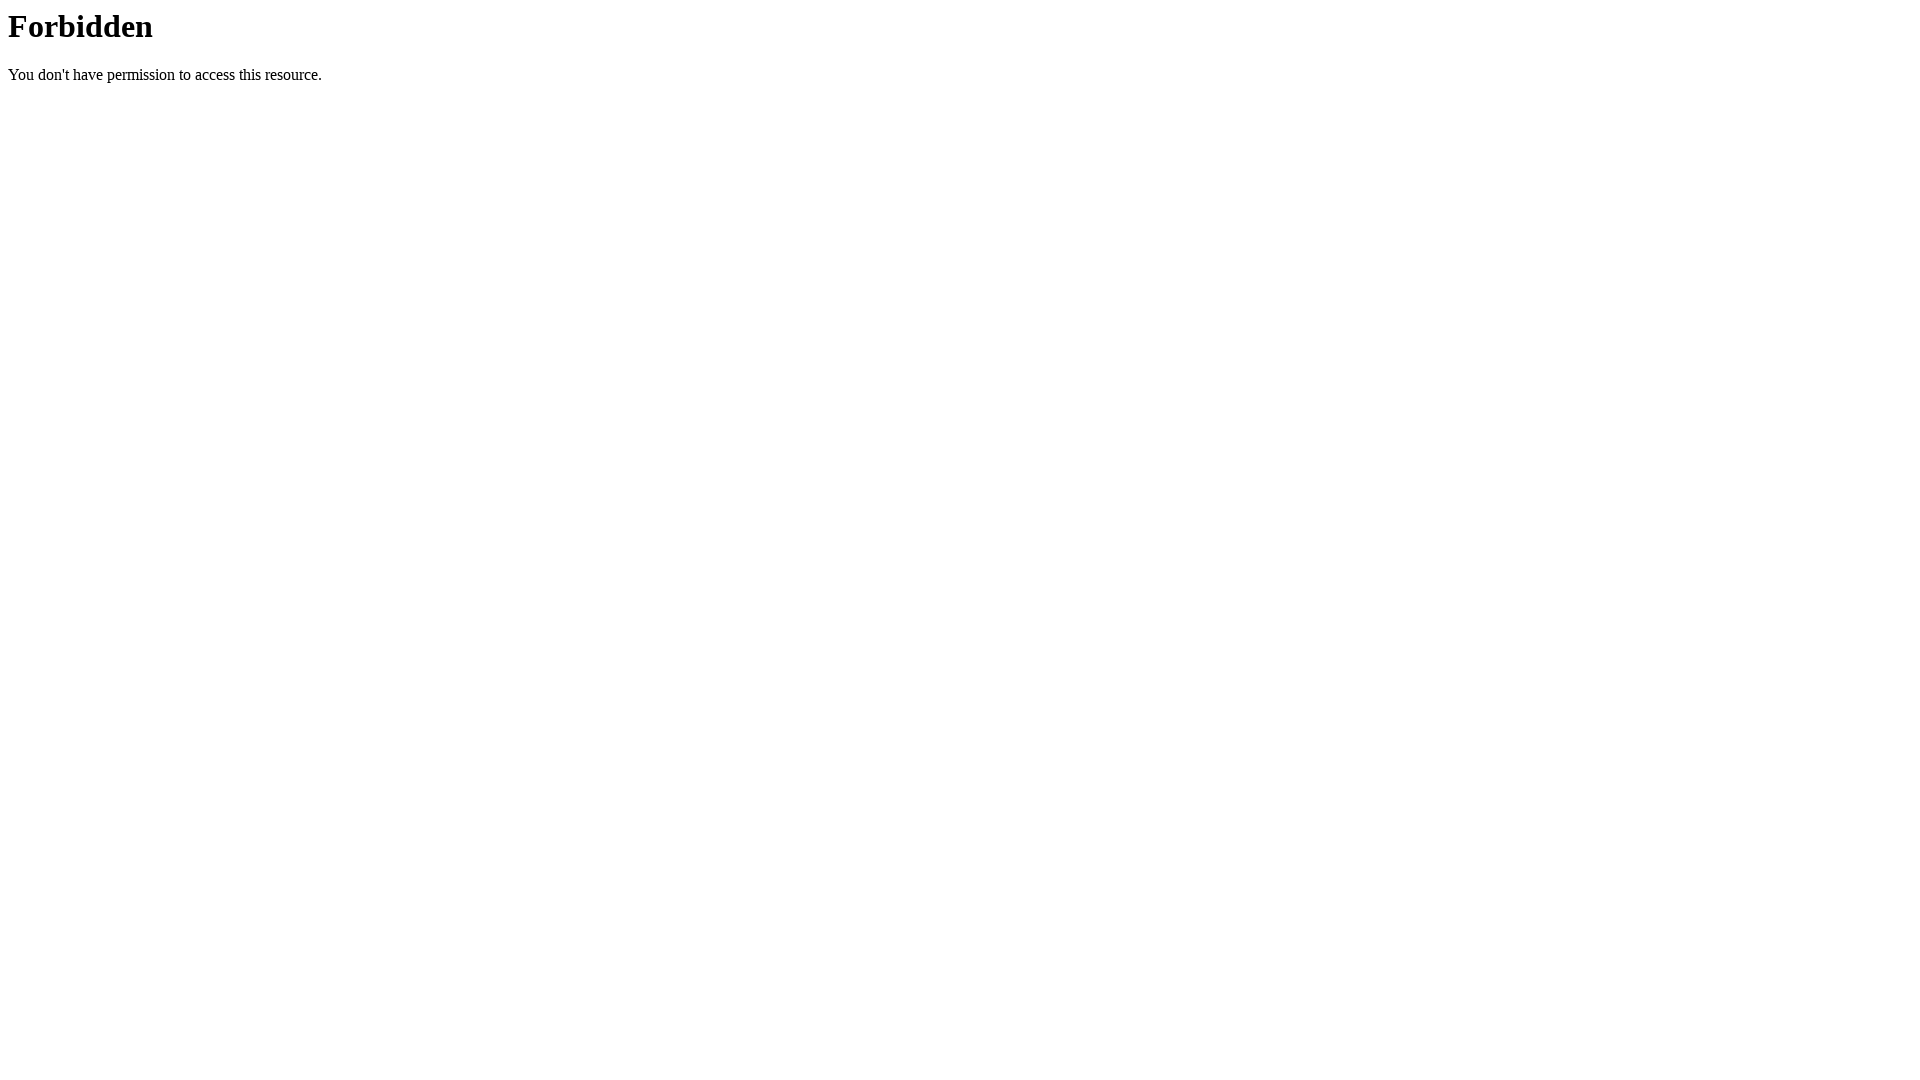

Verified page loaded by waiting for domcontentloaded state
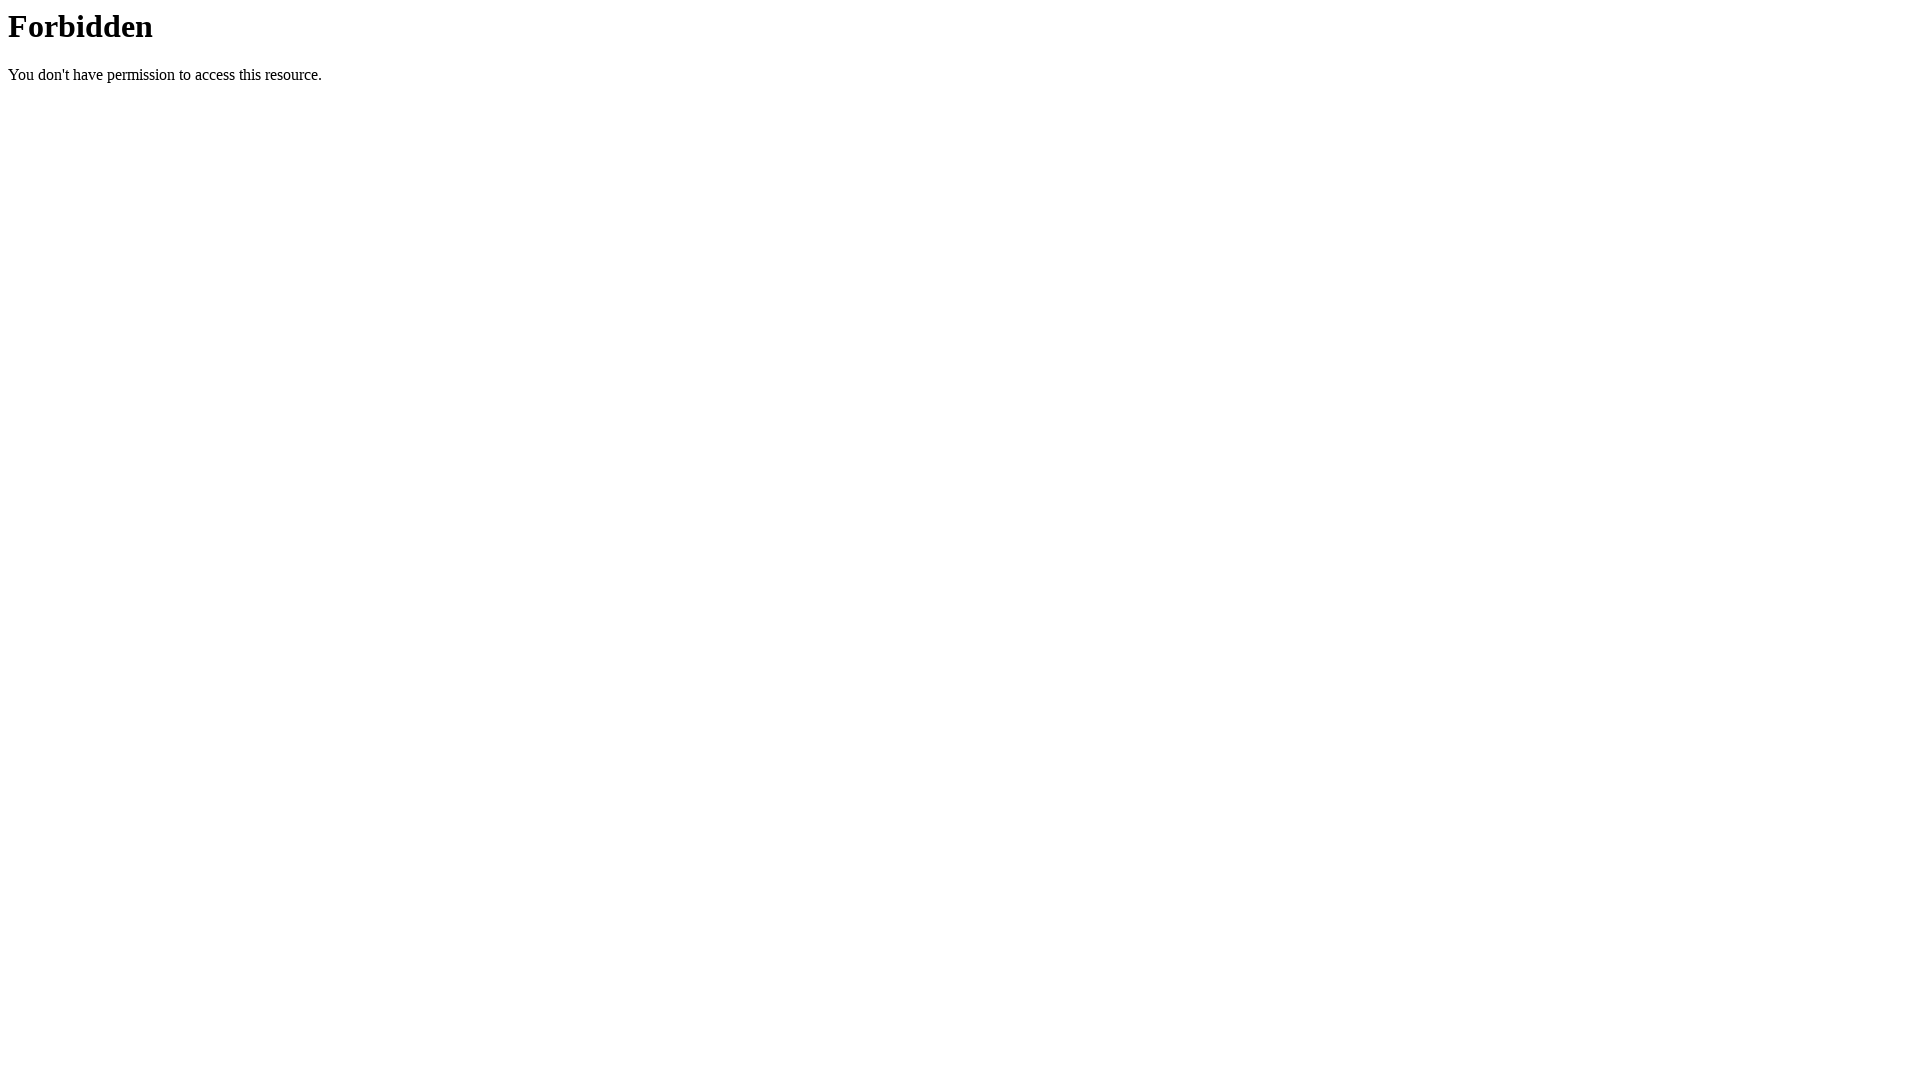

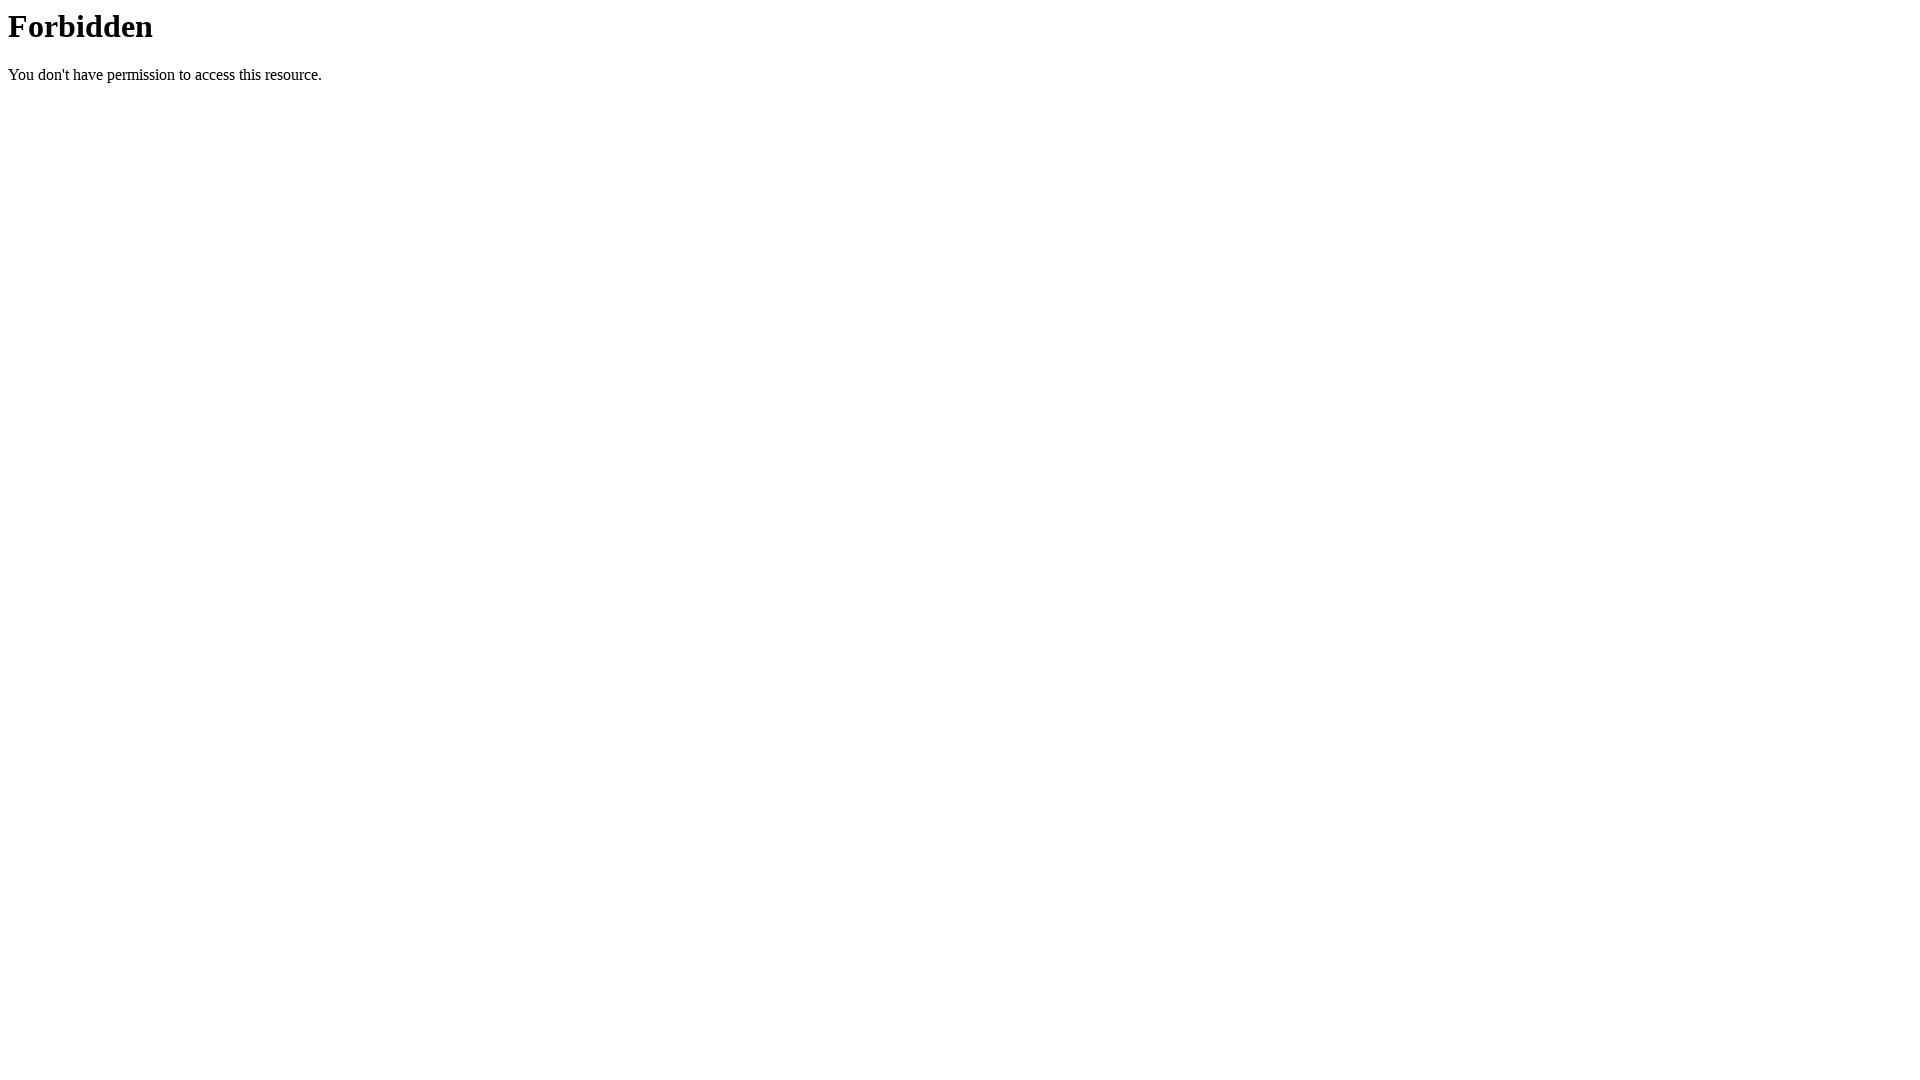